Navigates to a GitHub user profile page and verifies the profile content loads

Starting URL: https://github.com/onlinegrave

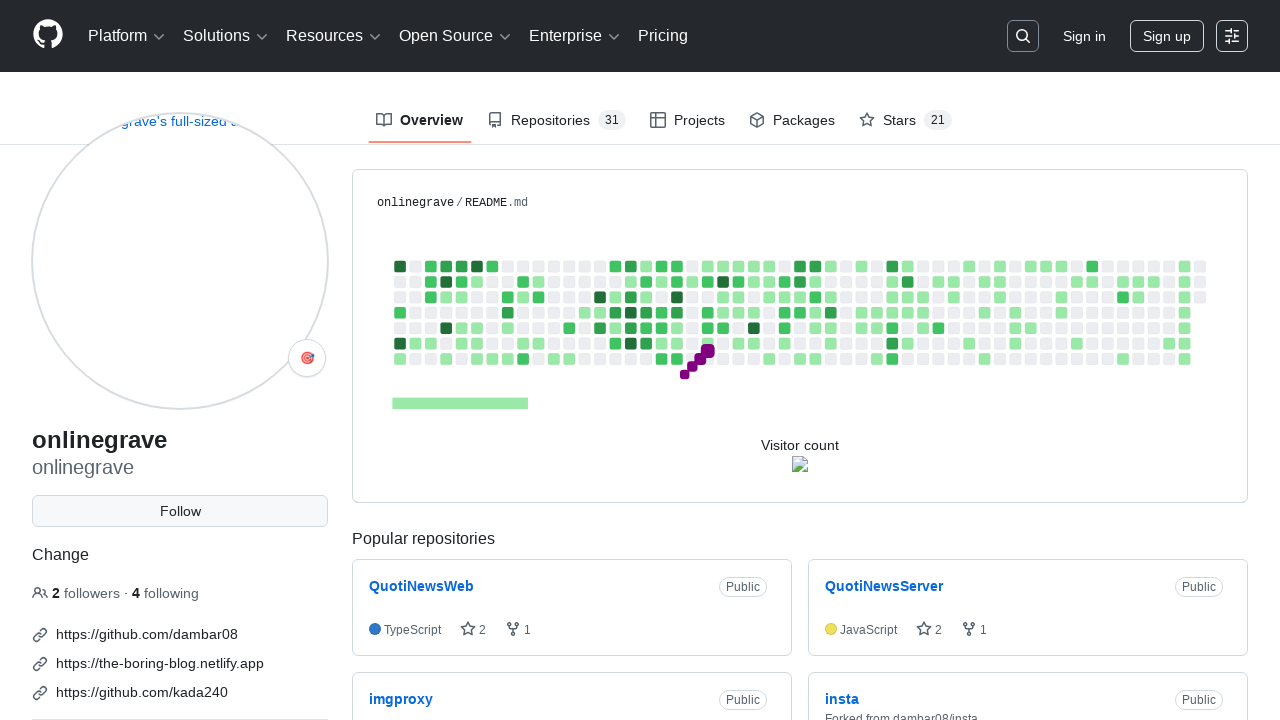

Navigated to GitHub user profile page for onlinegrave
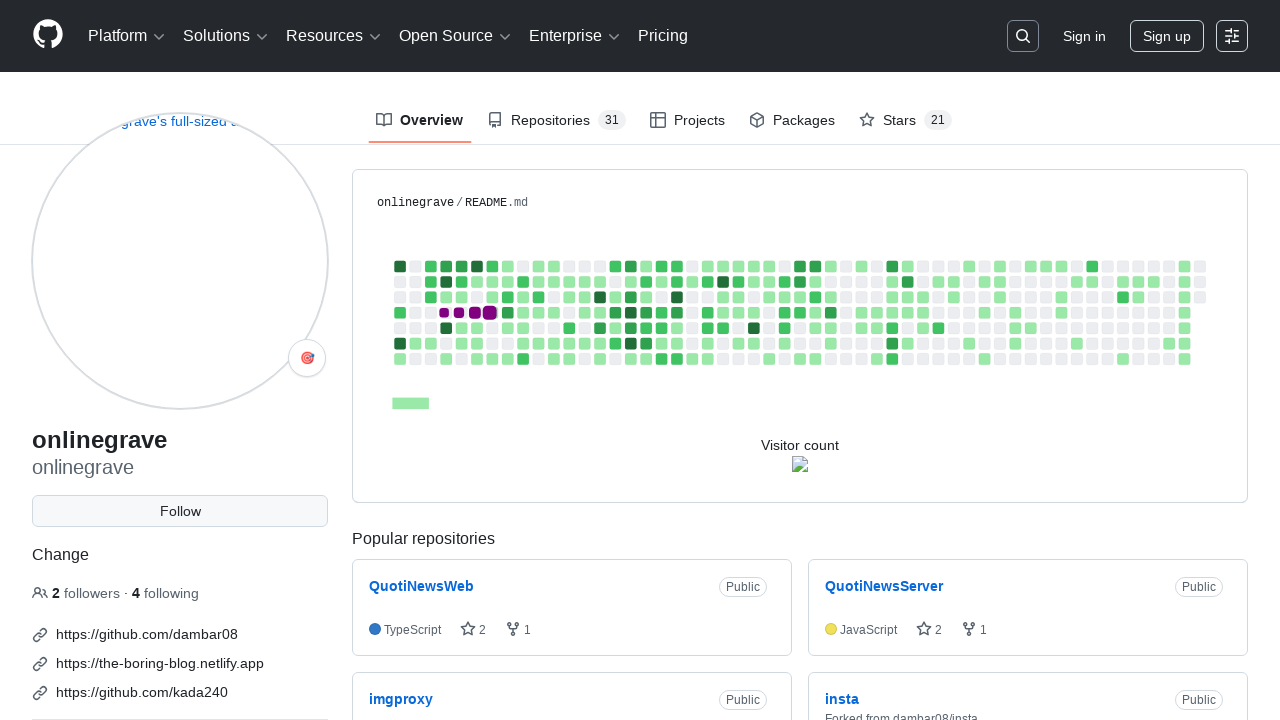

GitHub profile page loaded and Person schema element is visible
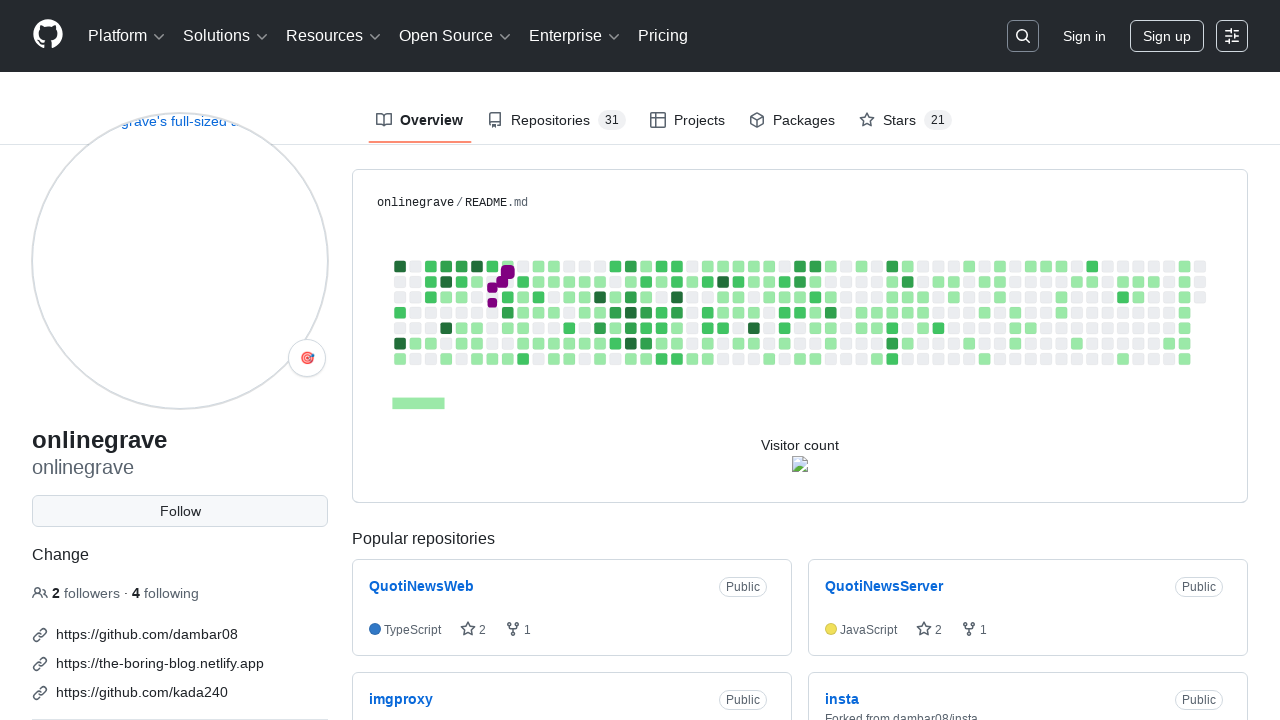

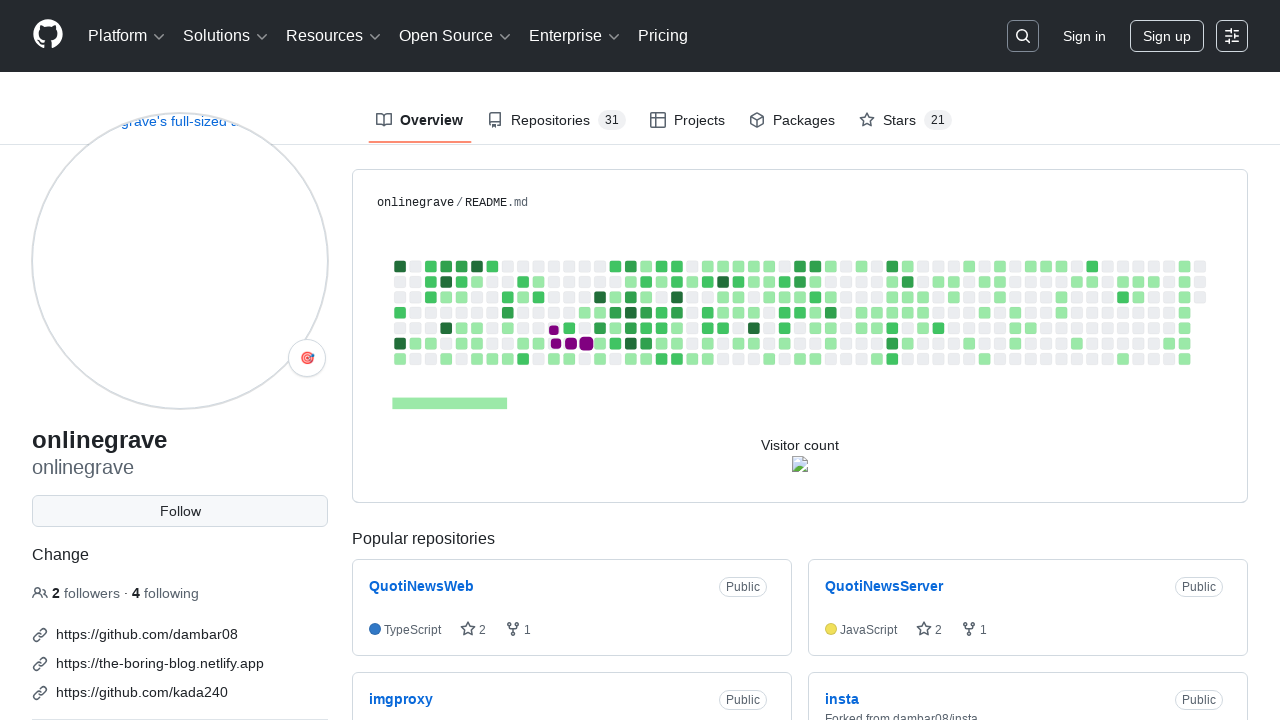